Tests the full checkout flow including filling billing details, selecting payment method, and verifying coupon field visibility

Starting URL: http://practice.automationtesting.in/

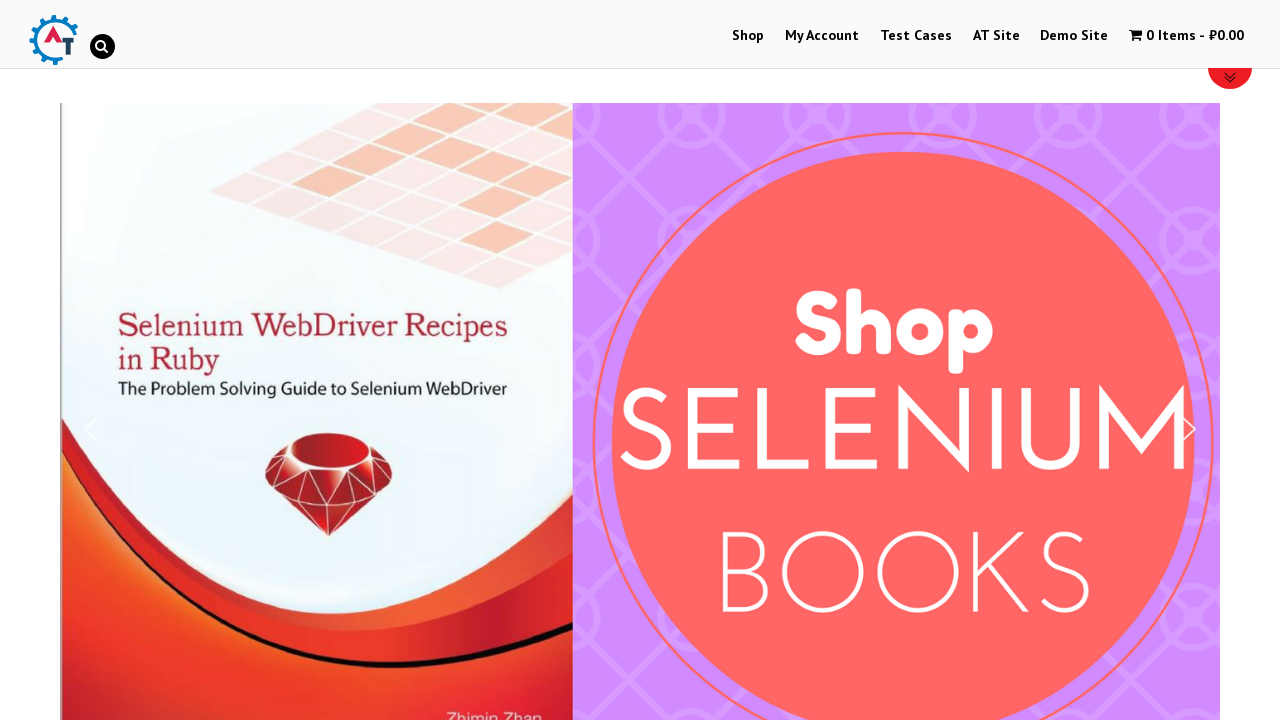

Clicked Shop link at (748, 36) on xpath=//a[contains(text(),'Shop')]
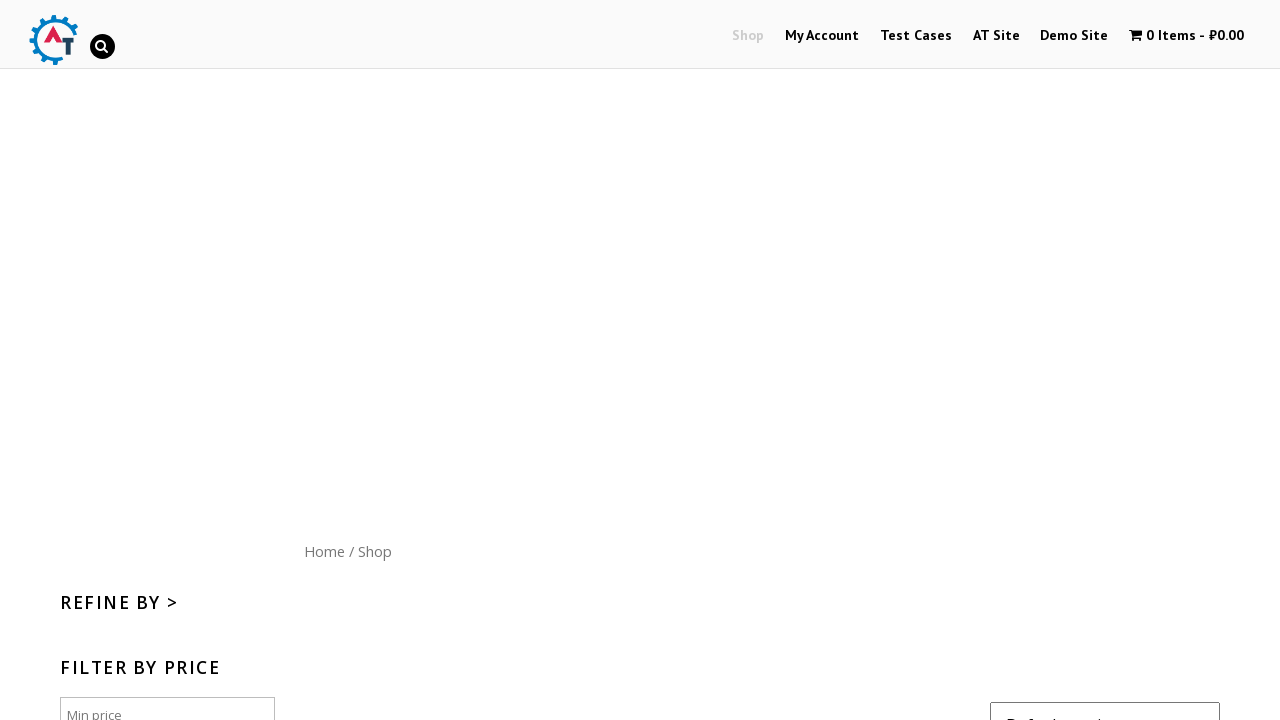

Clicked Home link at (324, 551) on xpath=//a[contains(text(),'Home')]
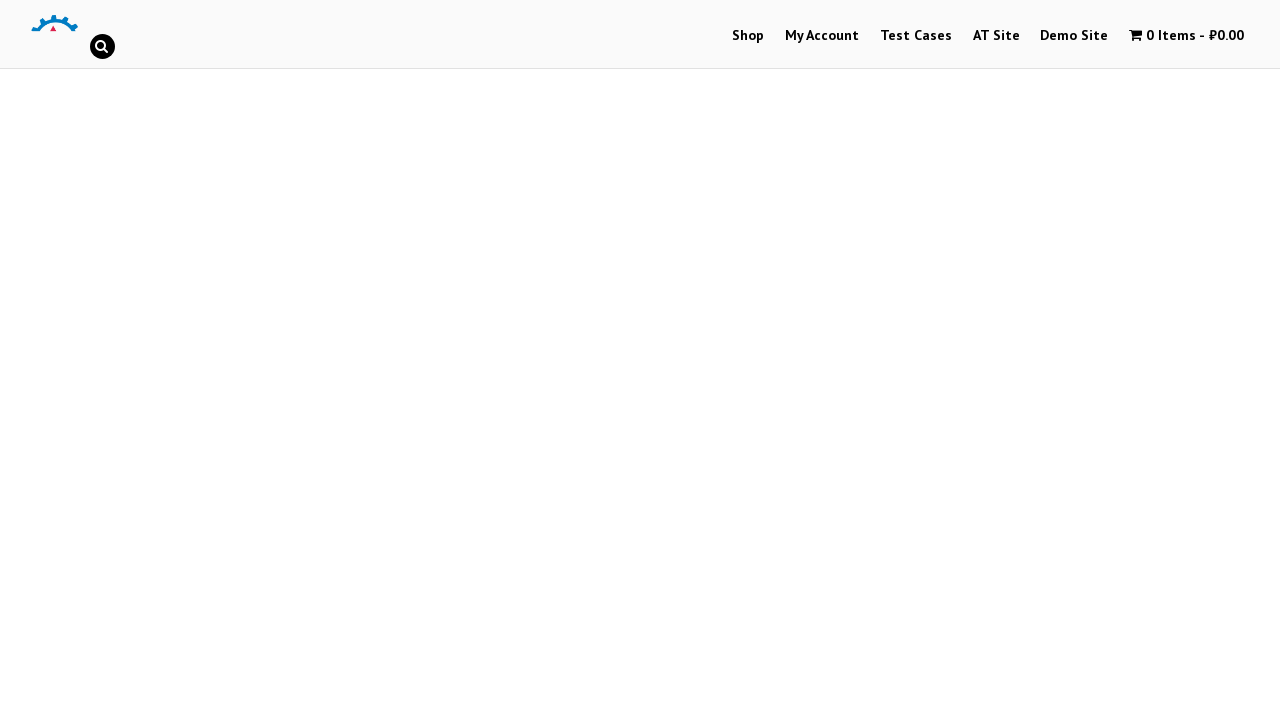

New arrivals section loaded
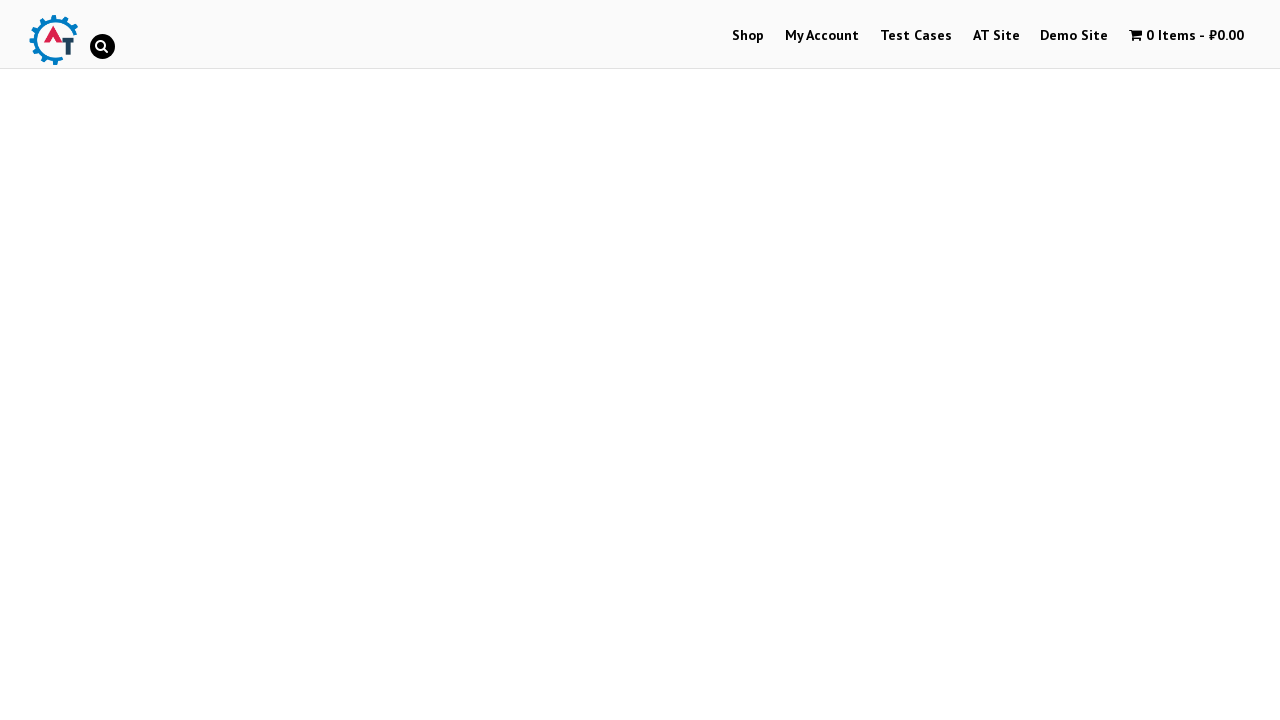

Clicked product image at (640, 361) on xpath=//*[@id='text-22-sub_row_1-0-2-1-0']/div/ul/li/a[1]/img
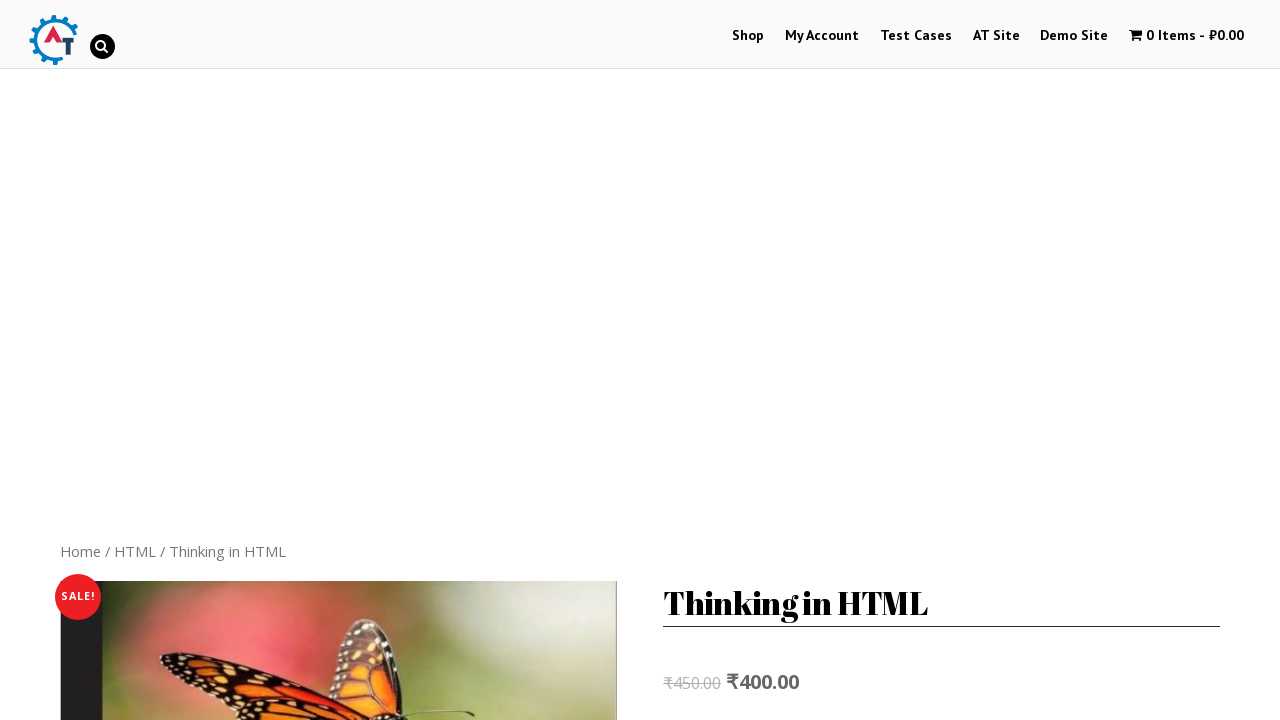

Product details loaded
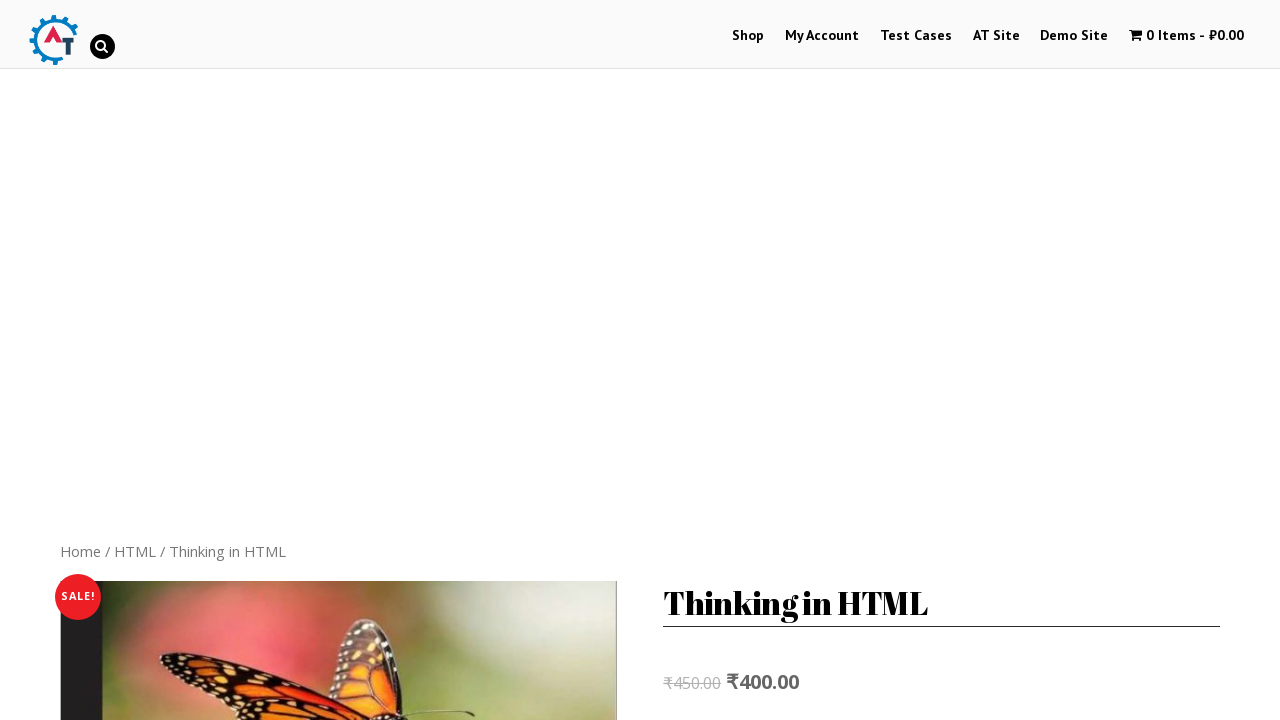

Clicked product link at (188, 313) on xpath=//*[@id='product-163']/div[5]/ul/li[1]/a[1]
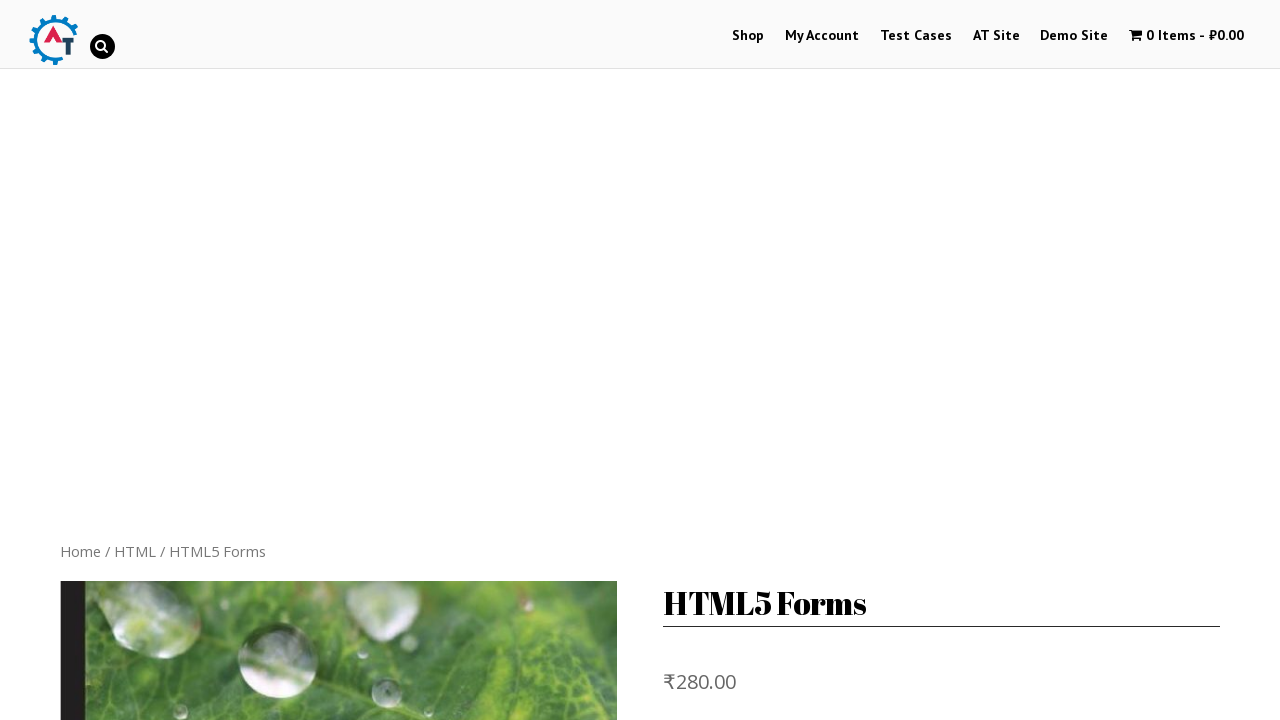

Product page fully loaded
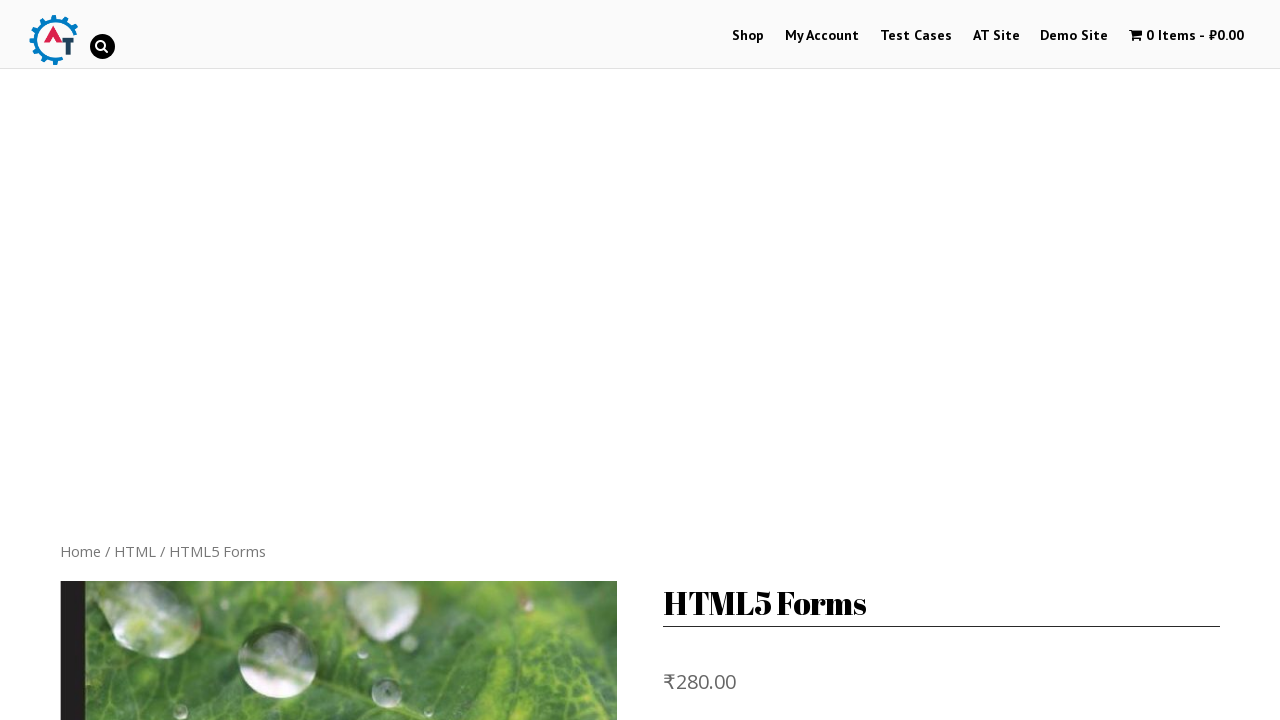

Clicked Add to basket button at (812, 360) on xpath=//button[contains(text(), 'Add to basket')]
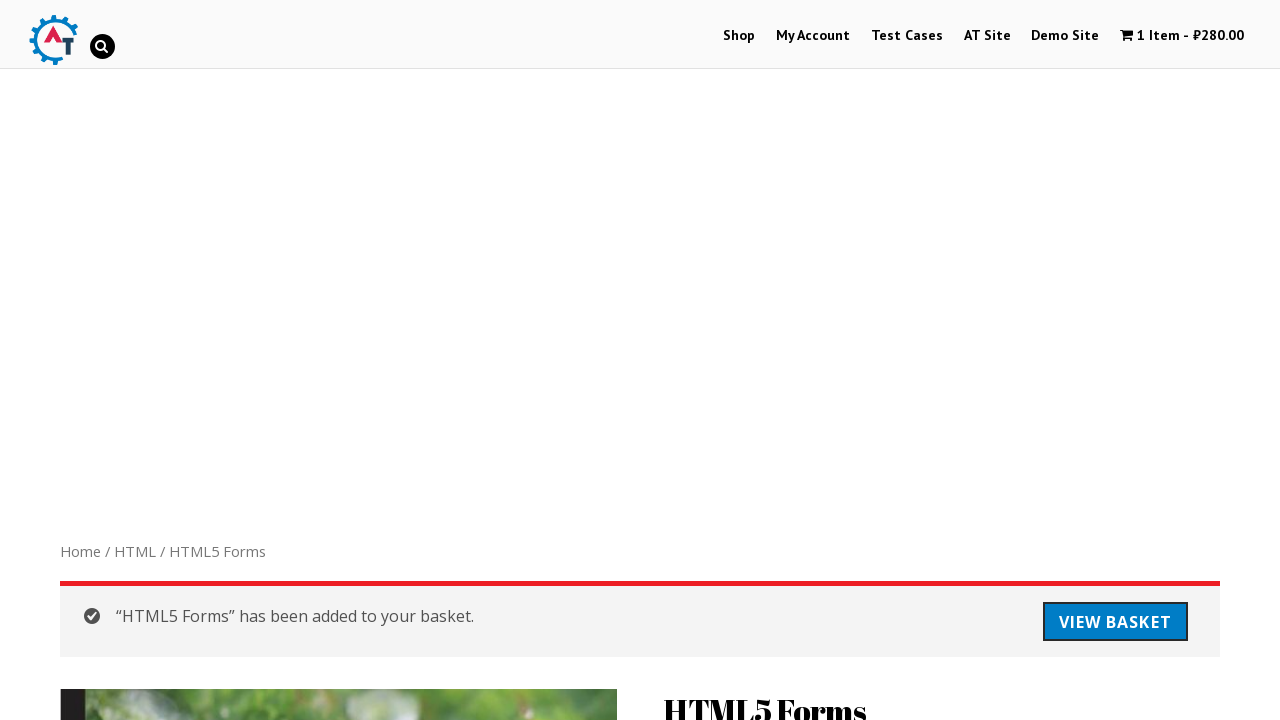

Item added to basket - cart updated
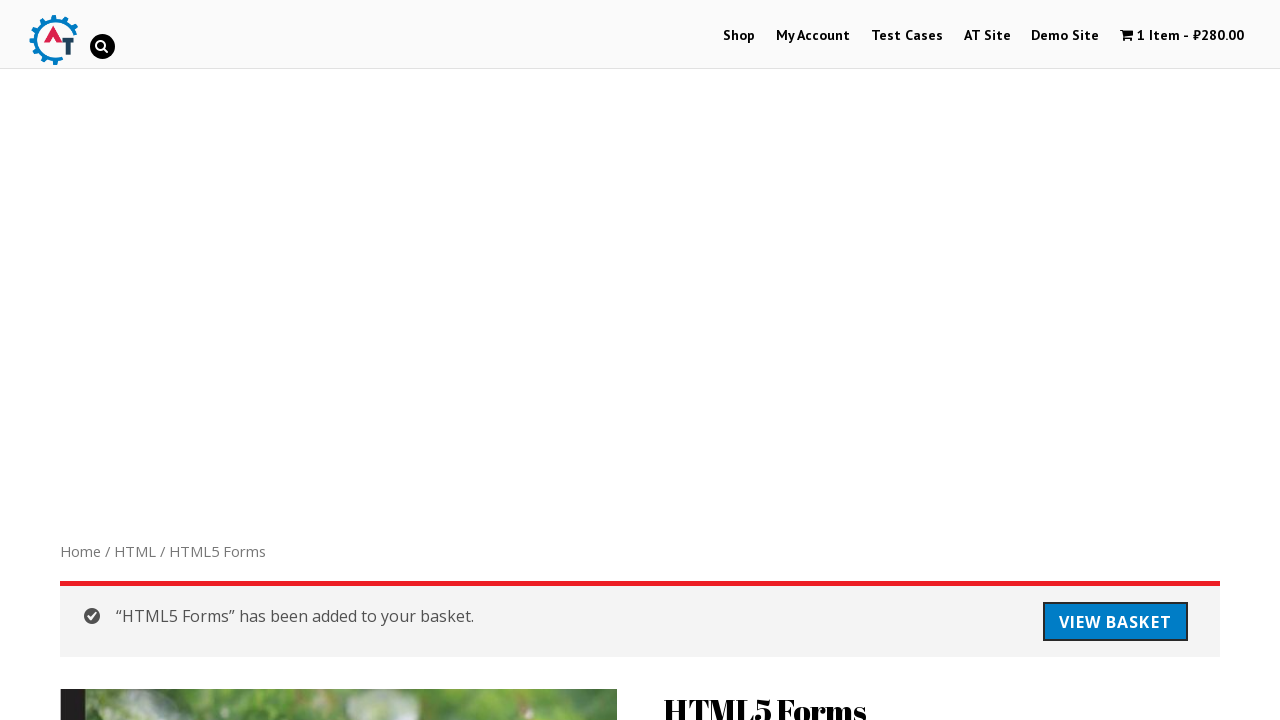

Clicked shopping cart icon at (1182, 36) on xpath=//*[@id='wpmenucartli']/a
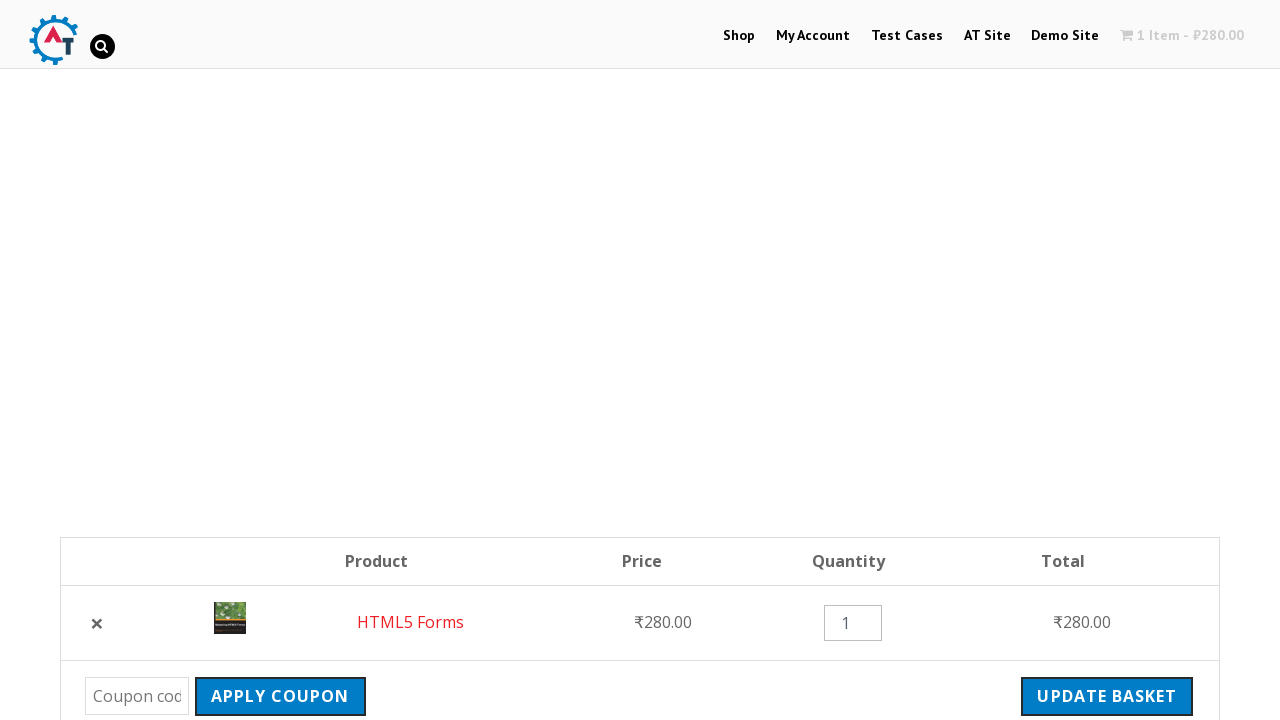

Basket page loaded
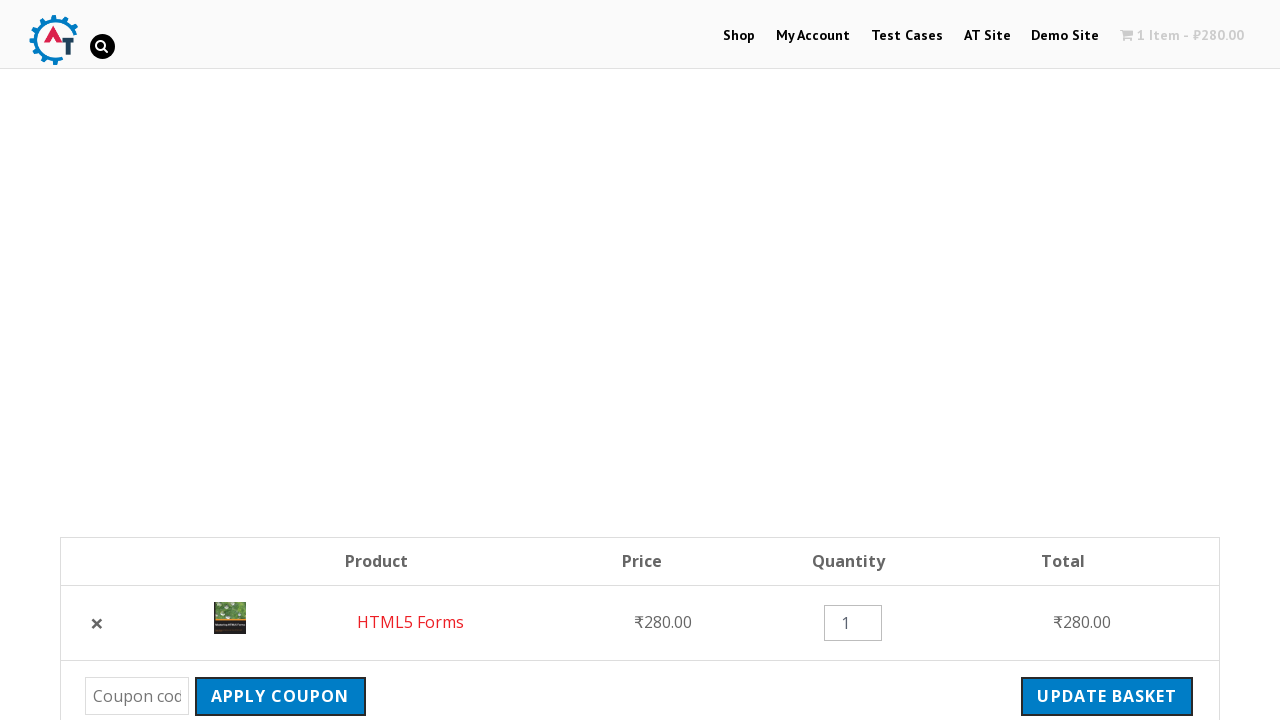

Clicked checkout button at (1098, 360) on xpath=//*[@class='checkout-button button alt wc-forward']
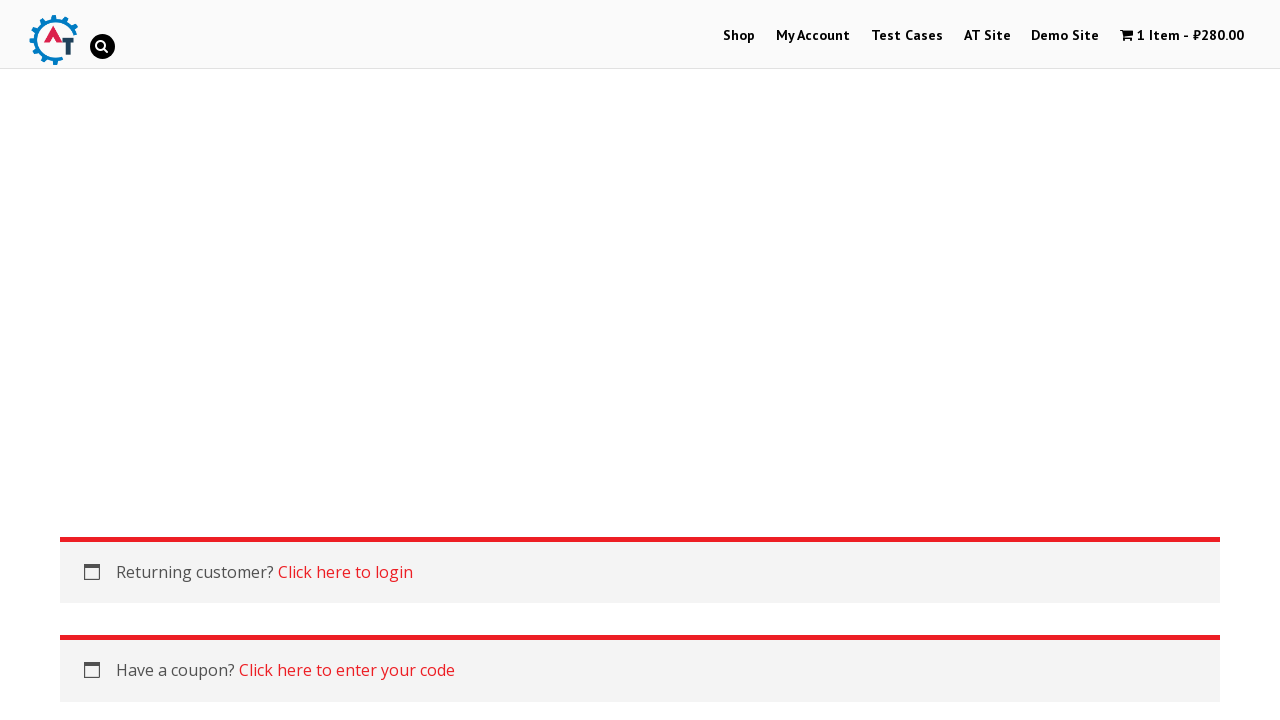

Checkout page loaded with billing fields
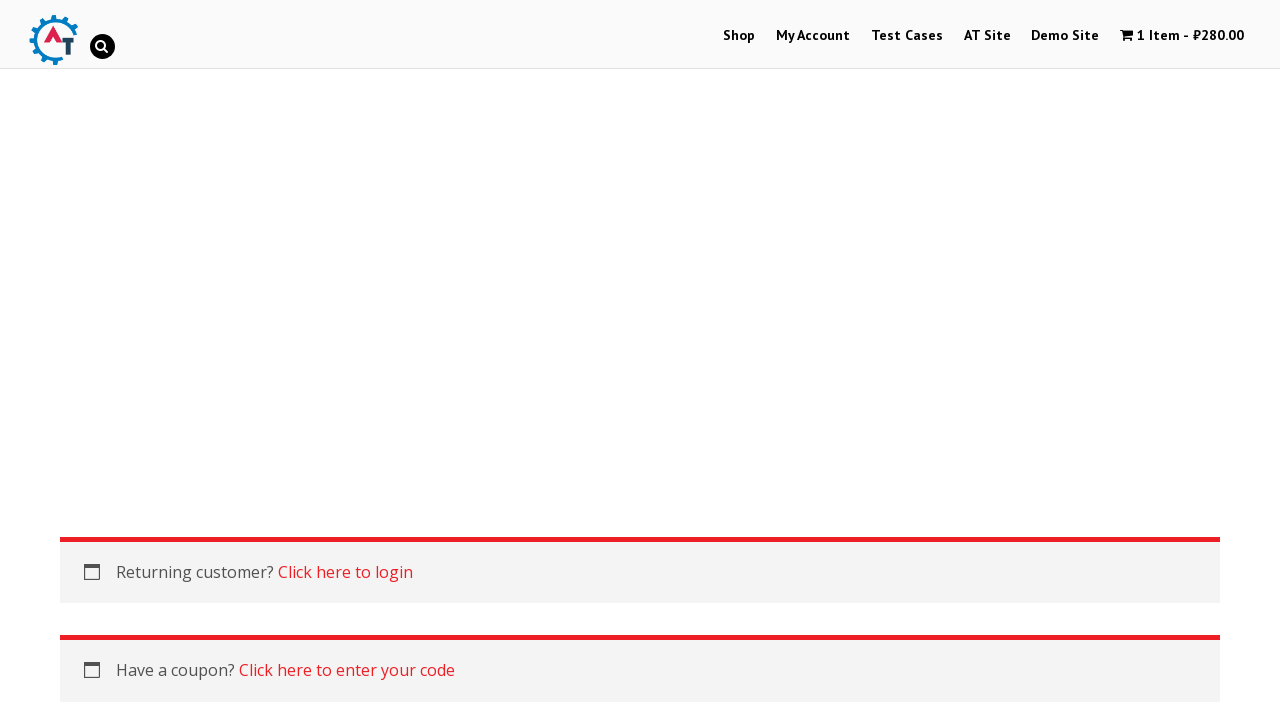

Filled first name: Pooh on #billing_first_name
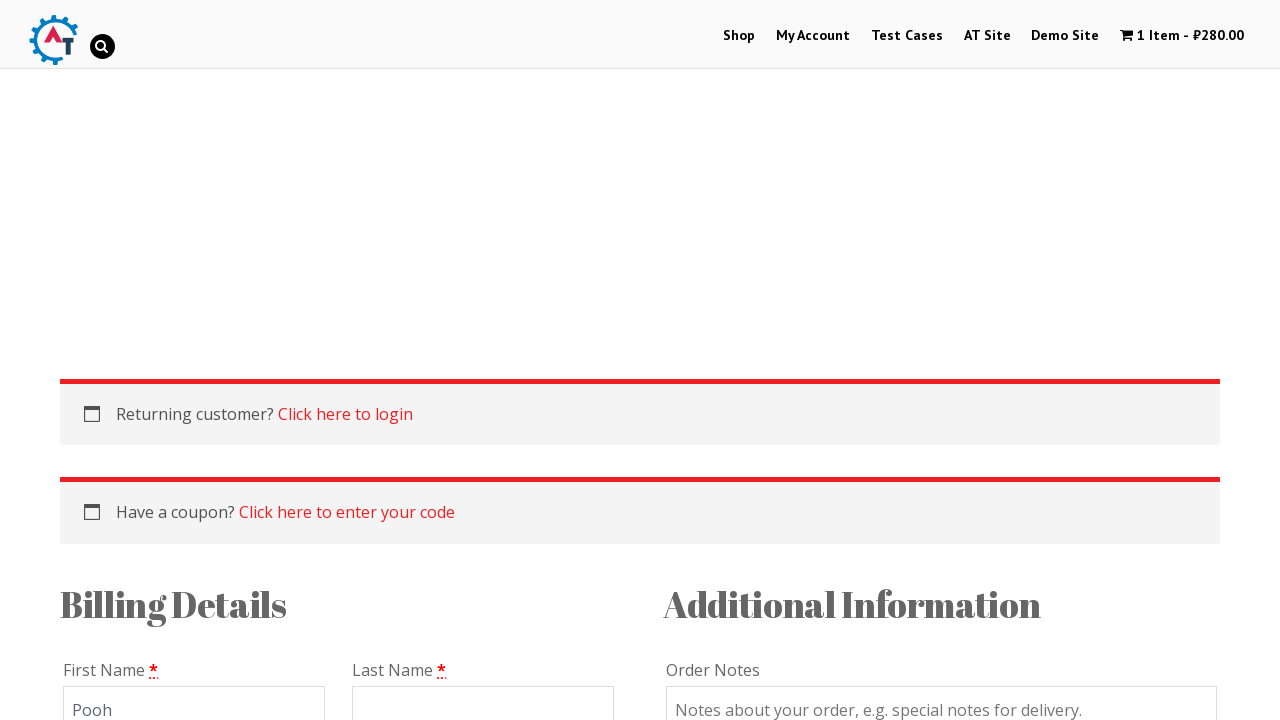

Filled last name: Bear on #billing_last_name
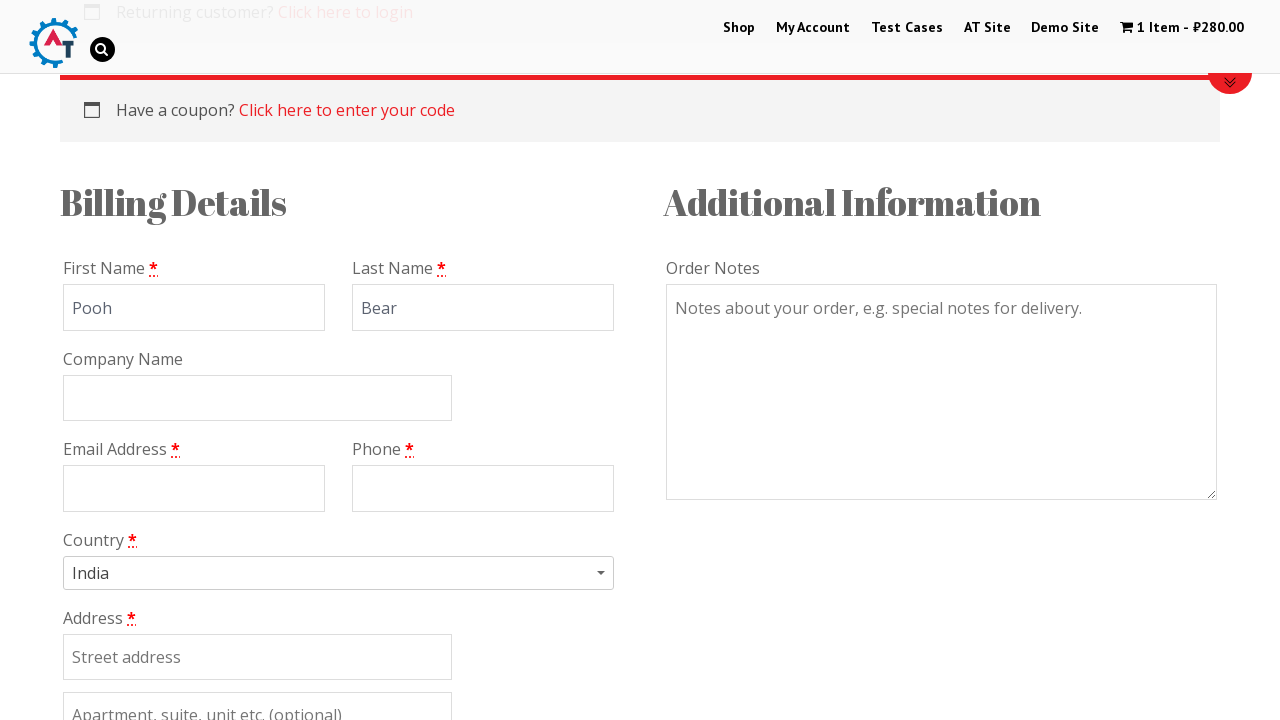

Filled email: testuser847@example.com on #billing_email
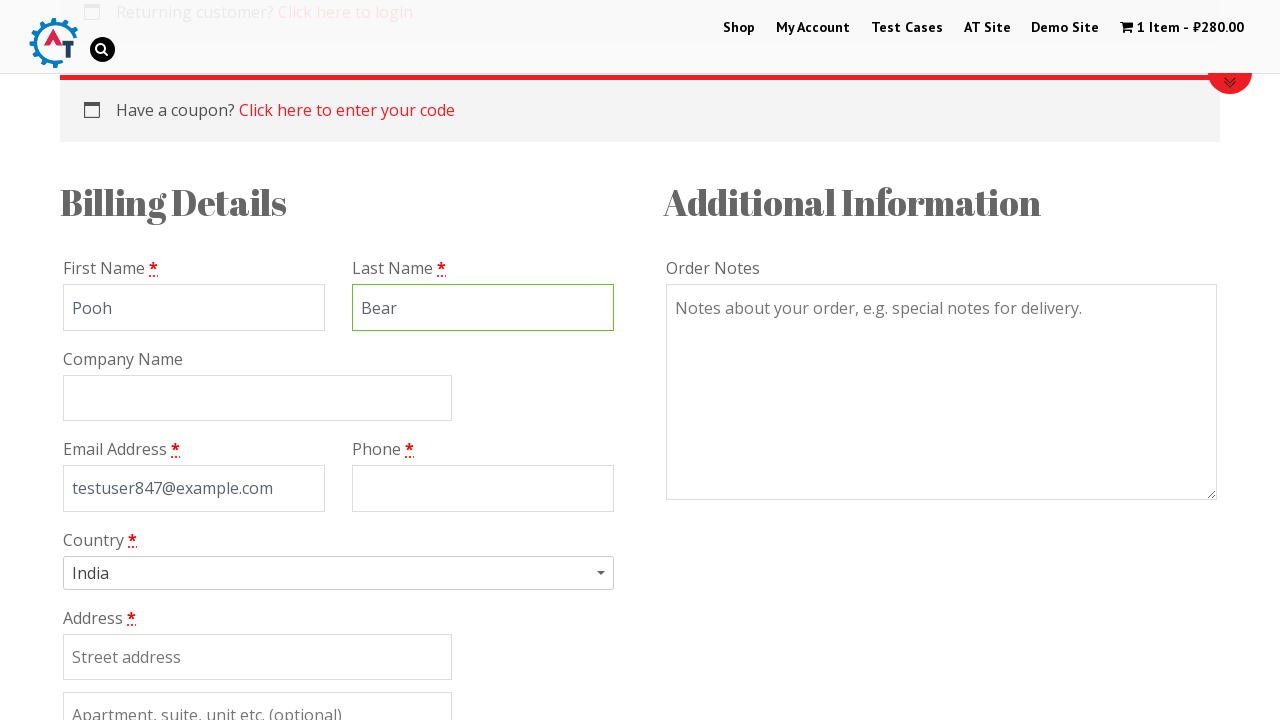

Filled phone: 5551234567 on #billing_phone
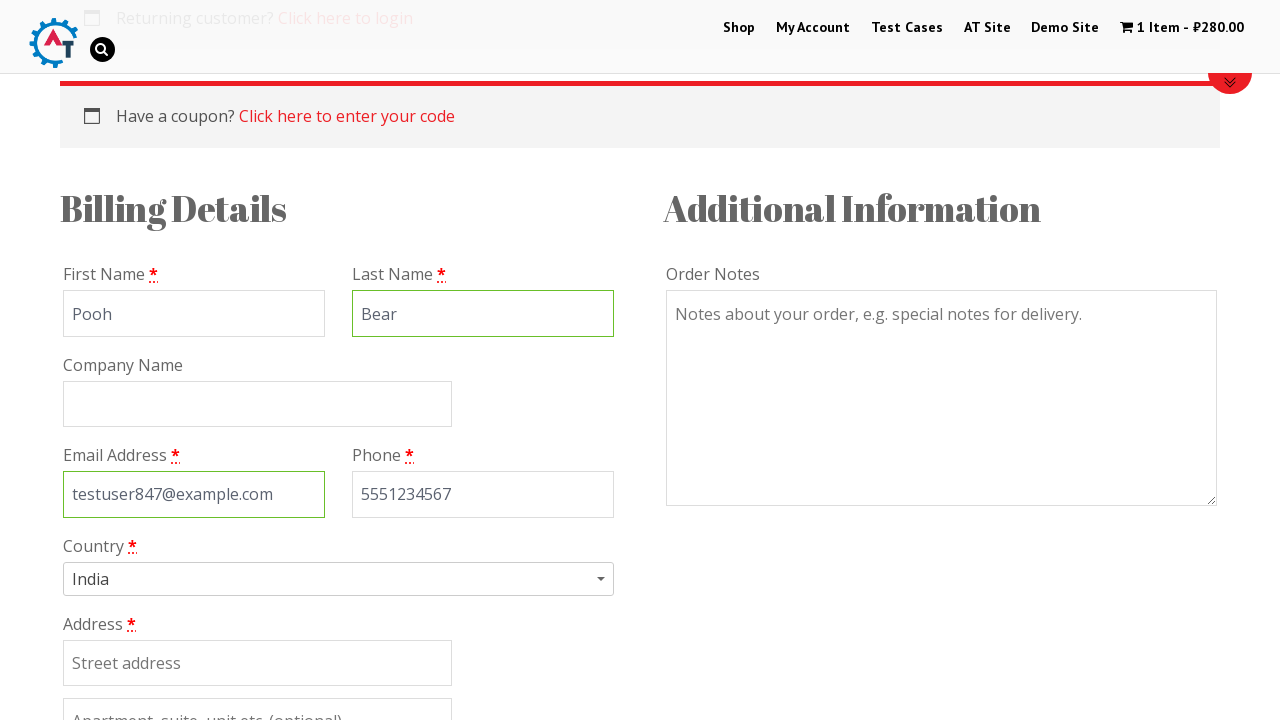

Clicked country dropdown at (604, 579) on xpath=//b[@role='presentation']
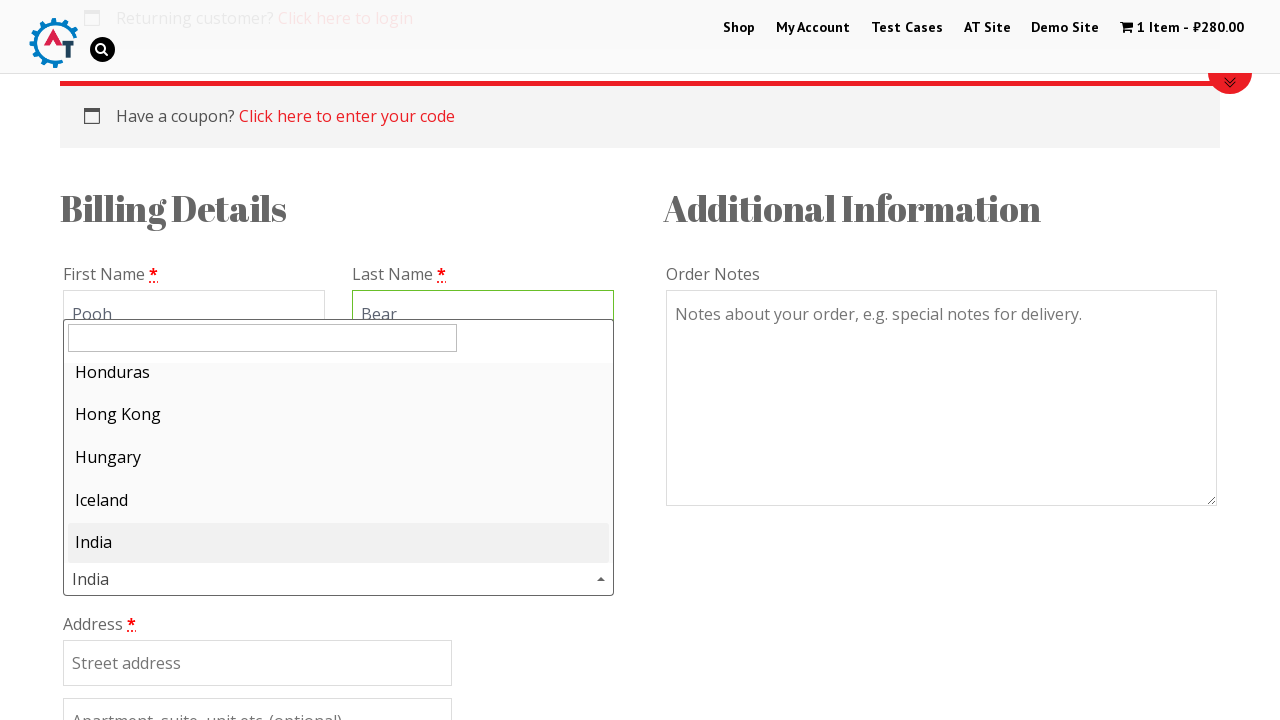

Typed United States in country search on //input[@id='s2id_autogen1_search']
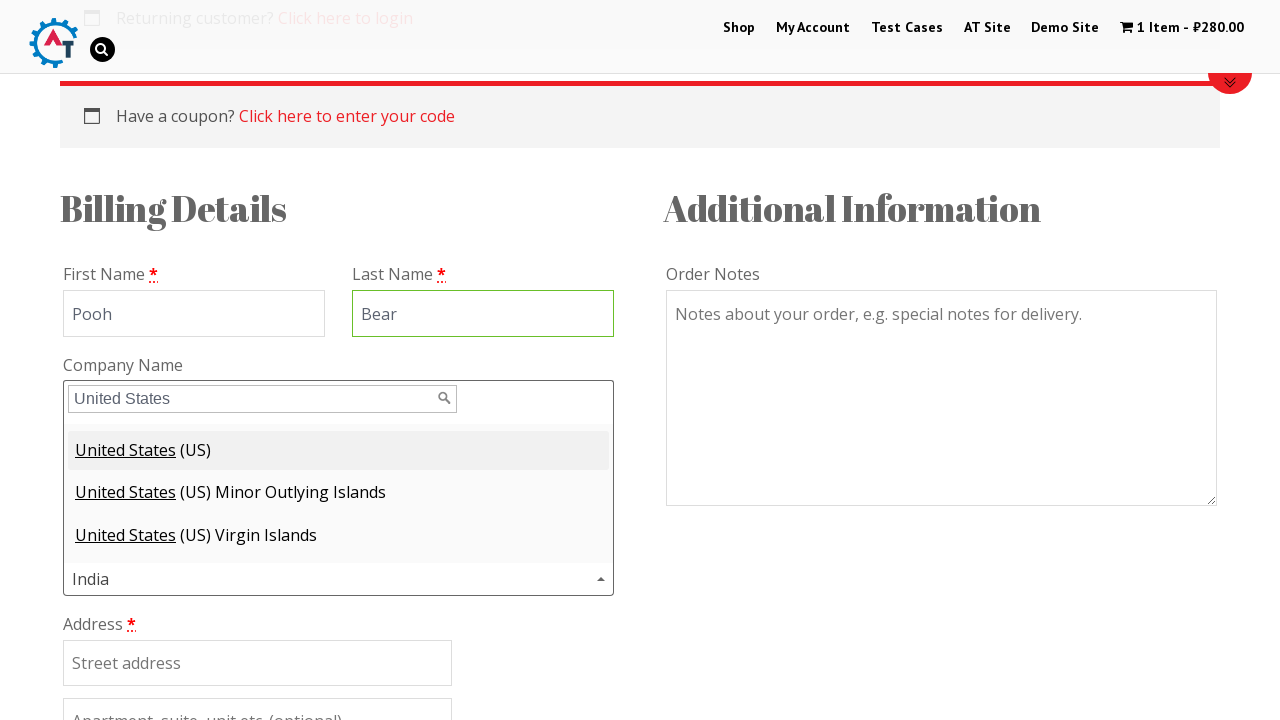

Pressed Enter to select United States
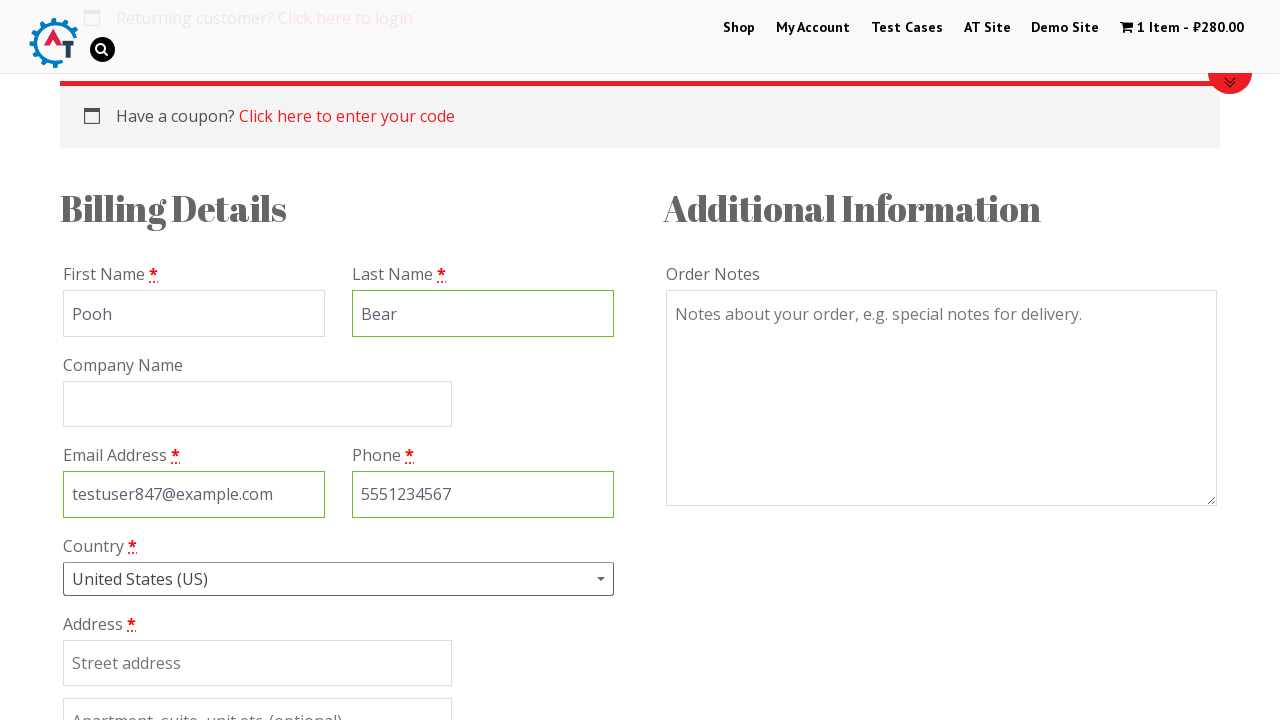

Filled address: 456 Oak Avenue on #billing_address_1
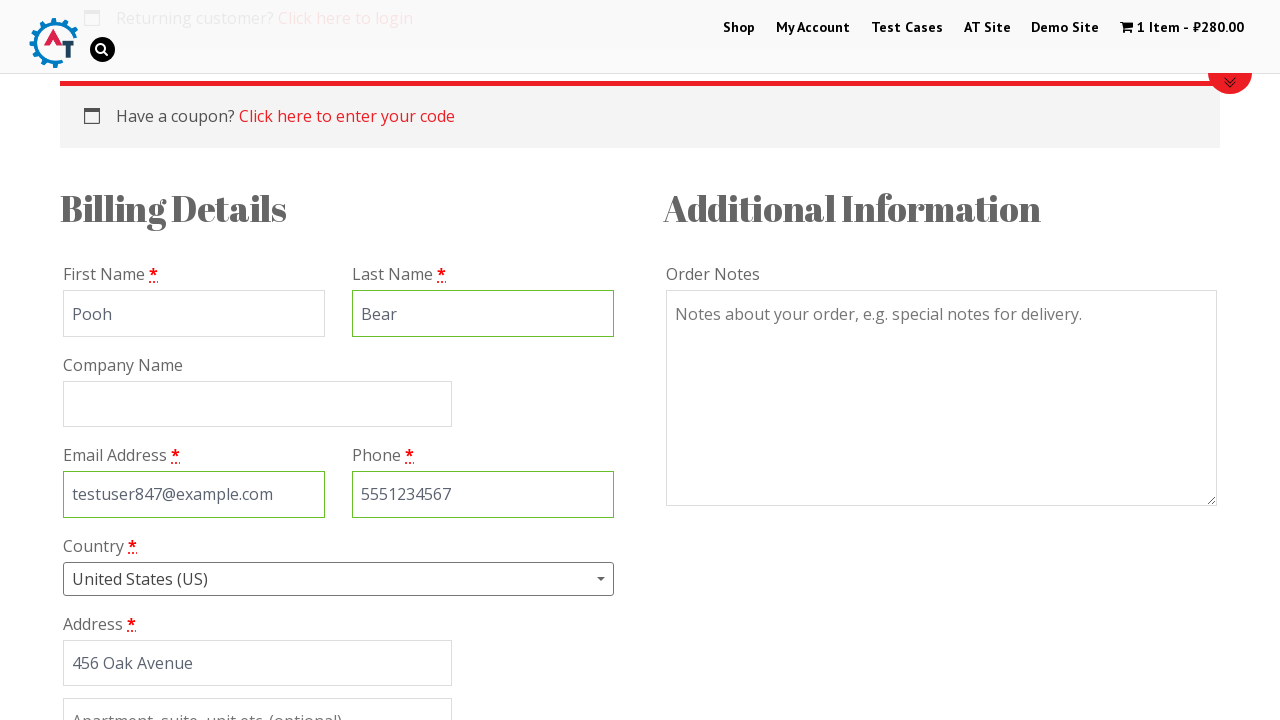

Filled city: Los Angeles on #billing_city
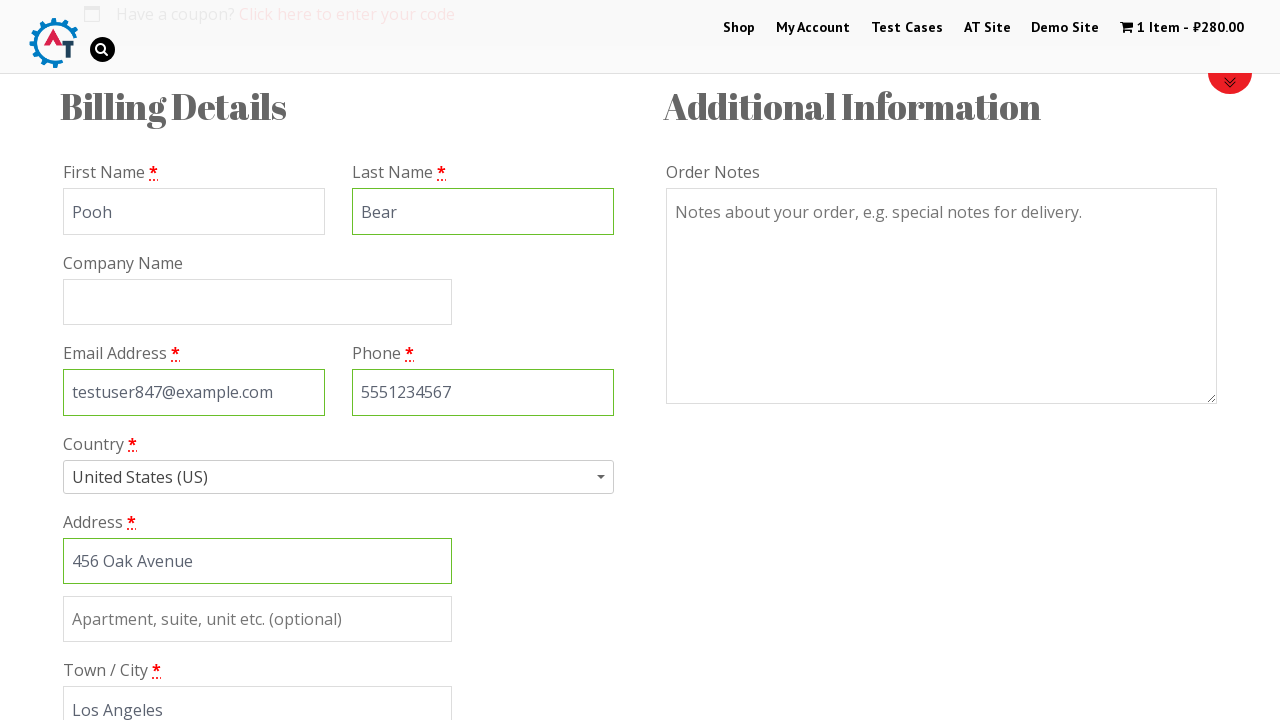

Clicked state dropdown at (315, 361) on xpath=//*[@id='s2id_billing_state']/a/span[2]
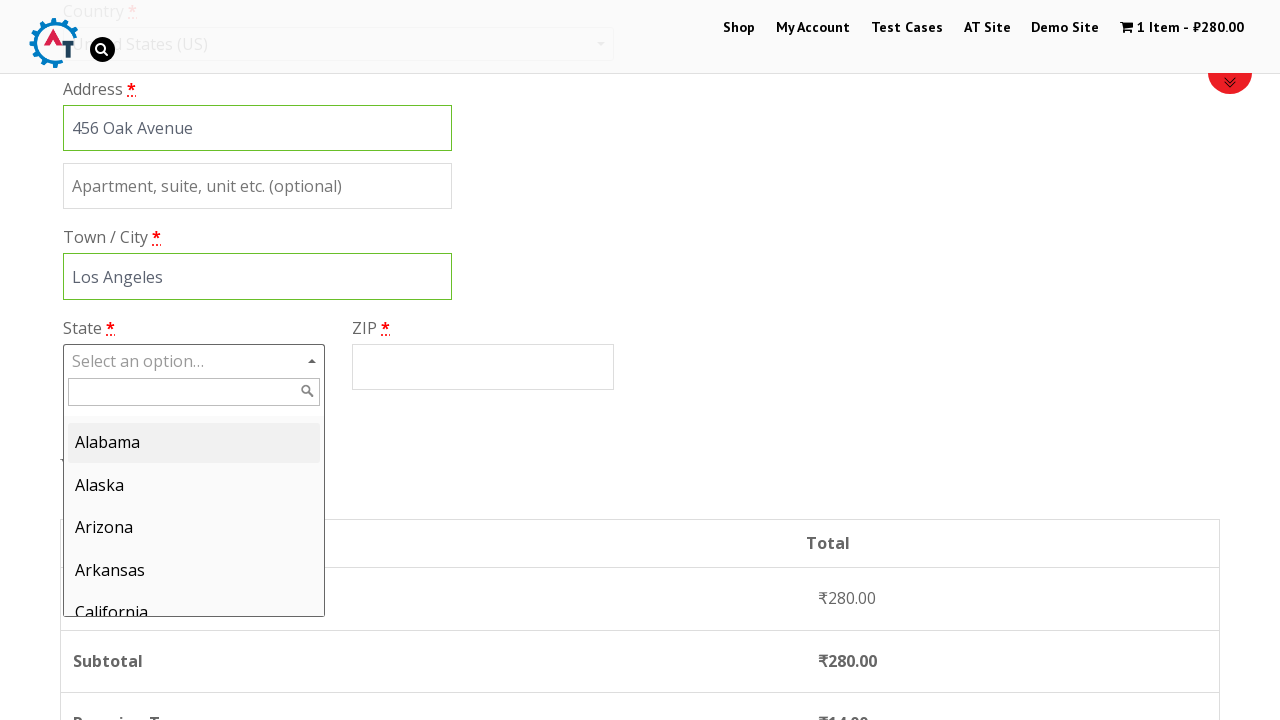

Typed California in state search on //*[@id='s2id_autogen2_search']
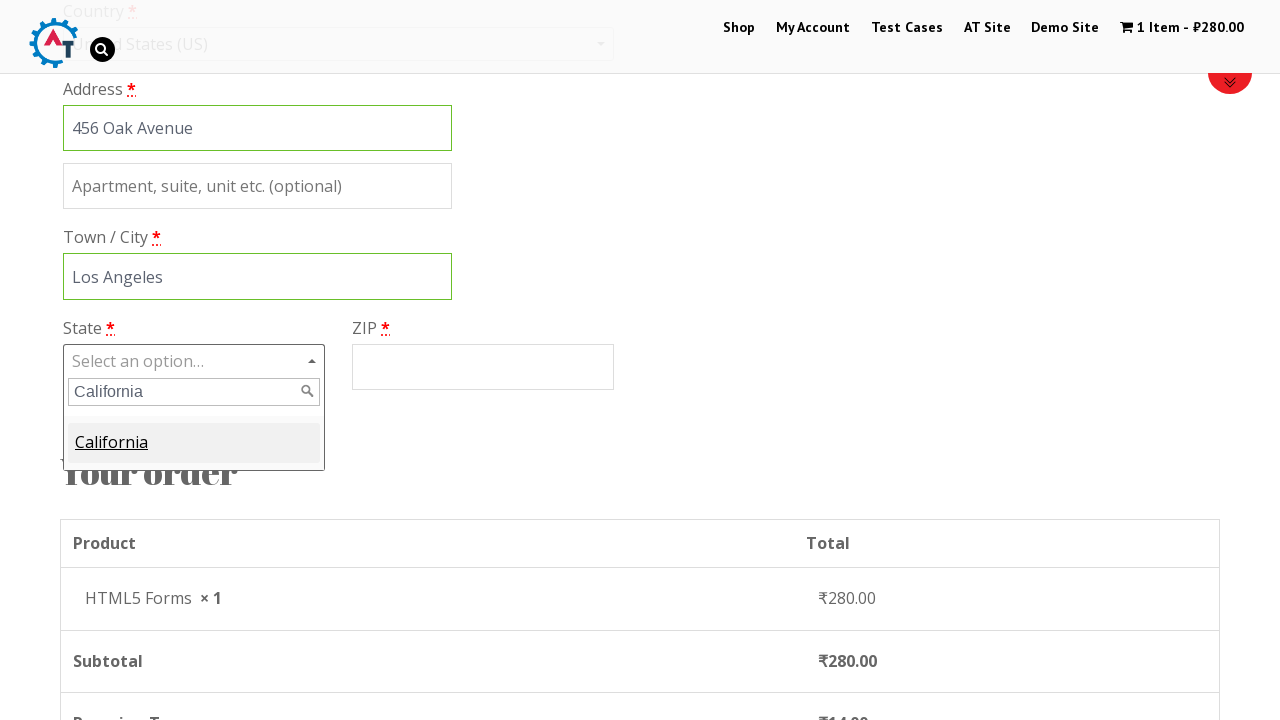

Pressed Enter to select California
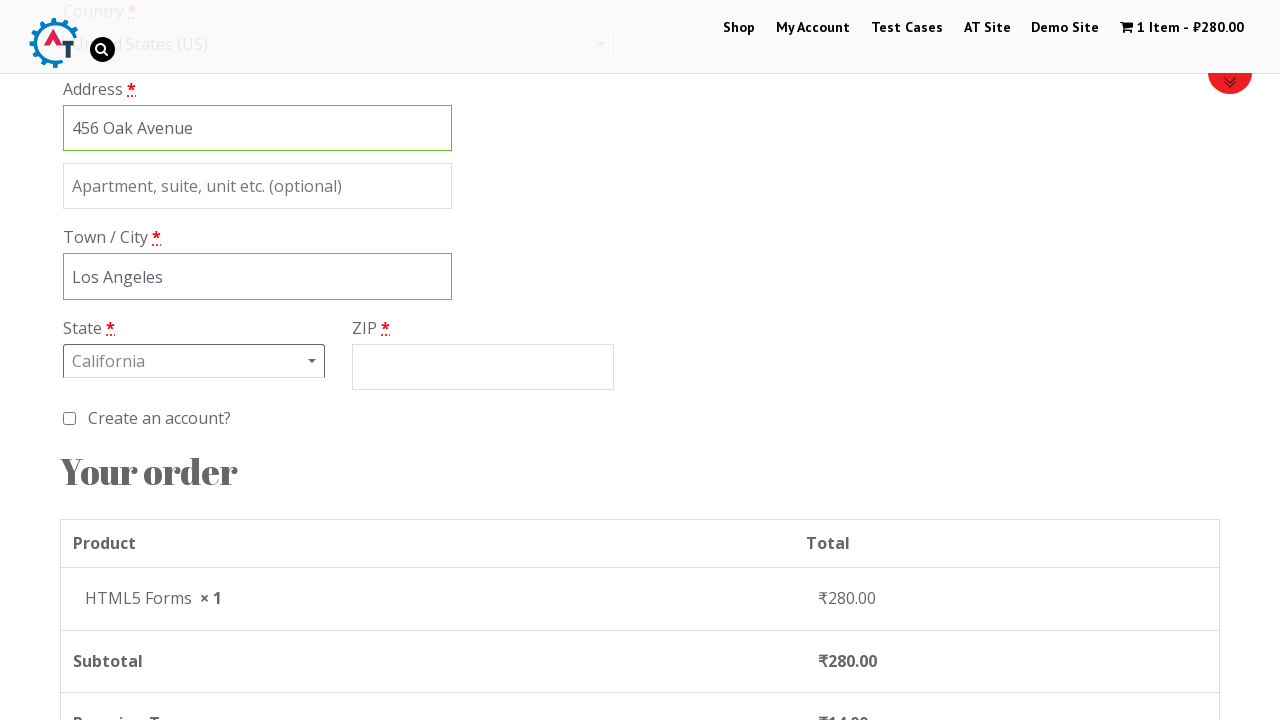

Filled postcode: 90210 on #billing_postcode
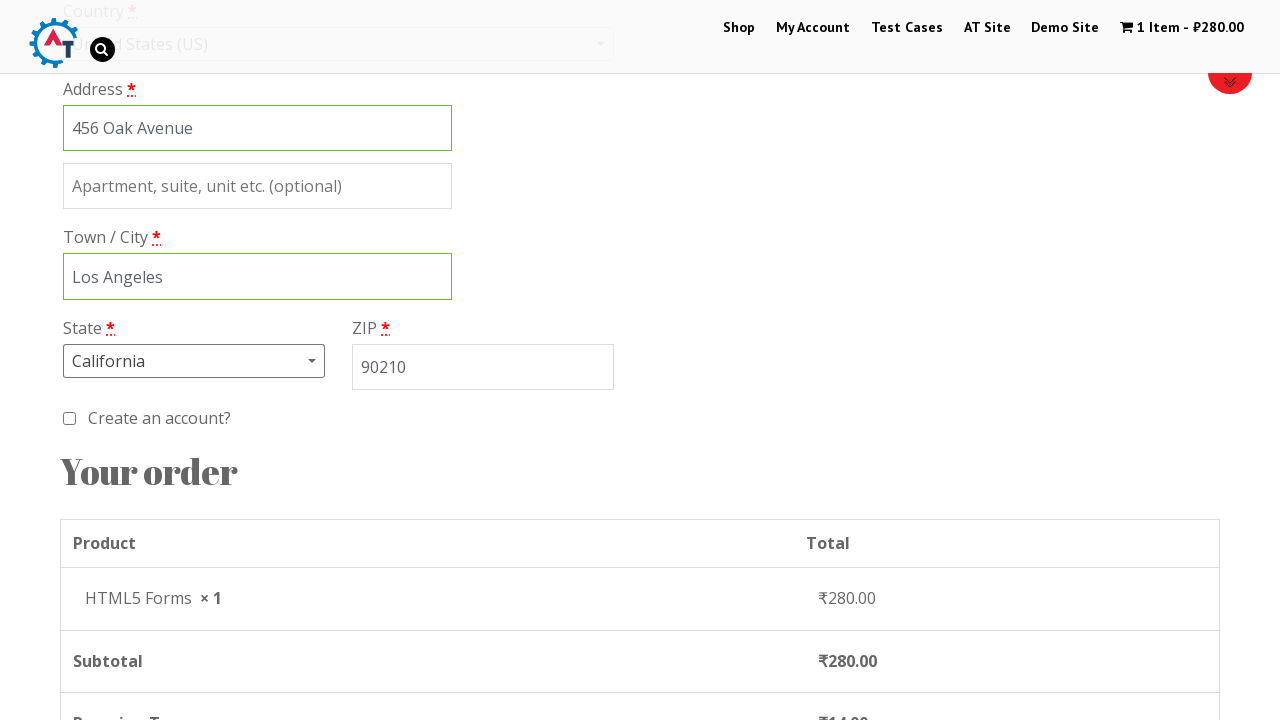

Selected Cash on Delivery payment method at (82, 360) on #payment_method_cod
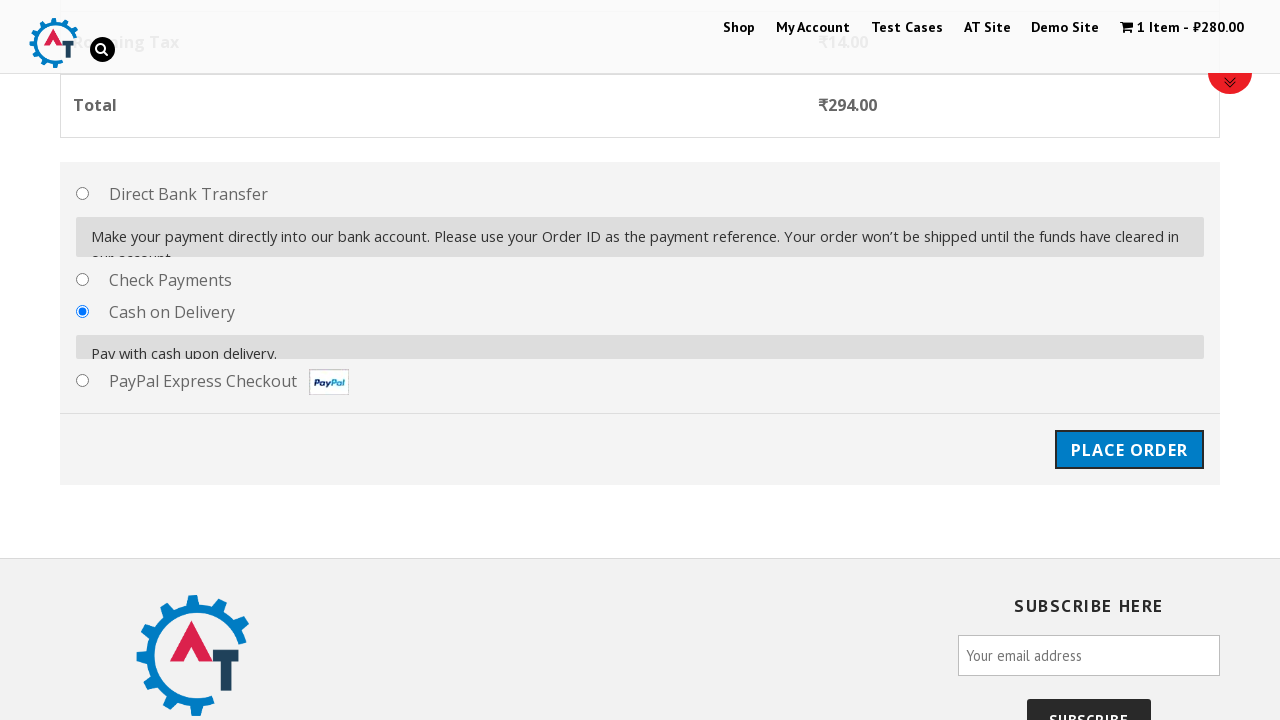

Scrolled up to view coupon section
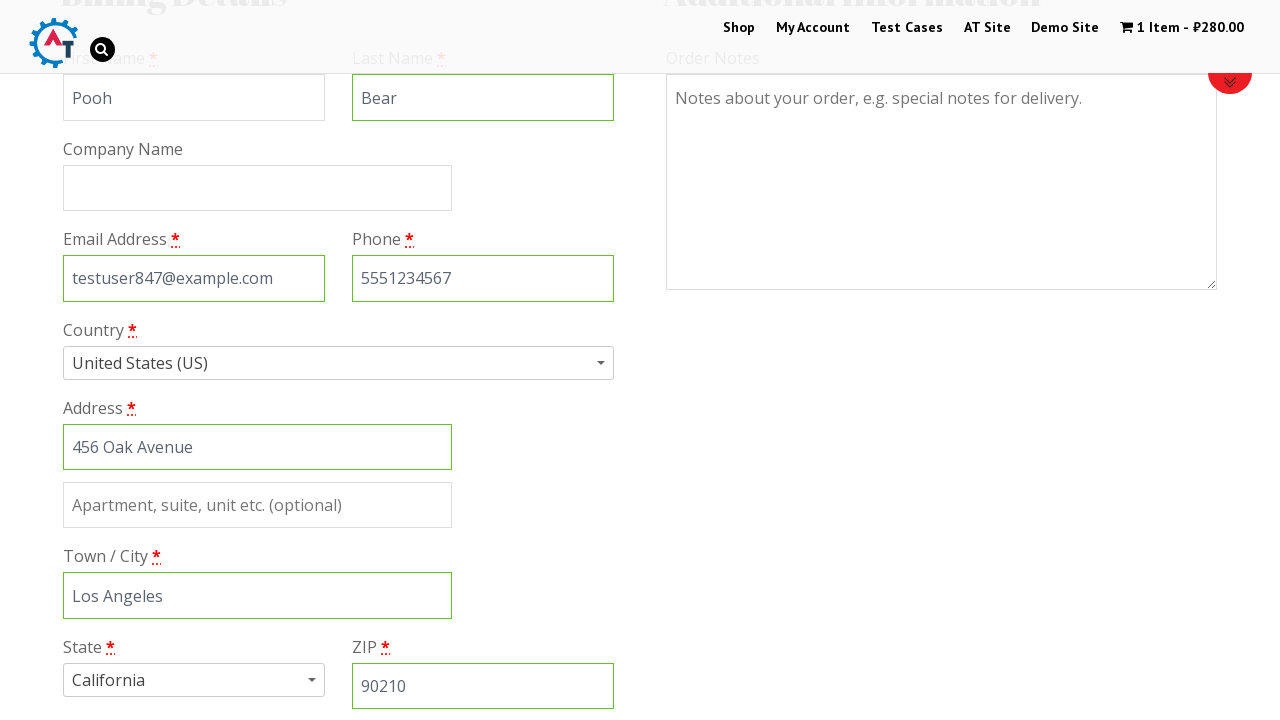

Clicked show coupon link at (347, 274) on xpath=//a[@class='showcoupon']
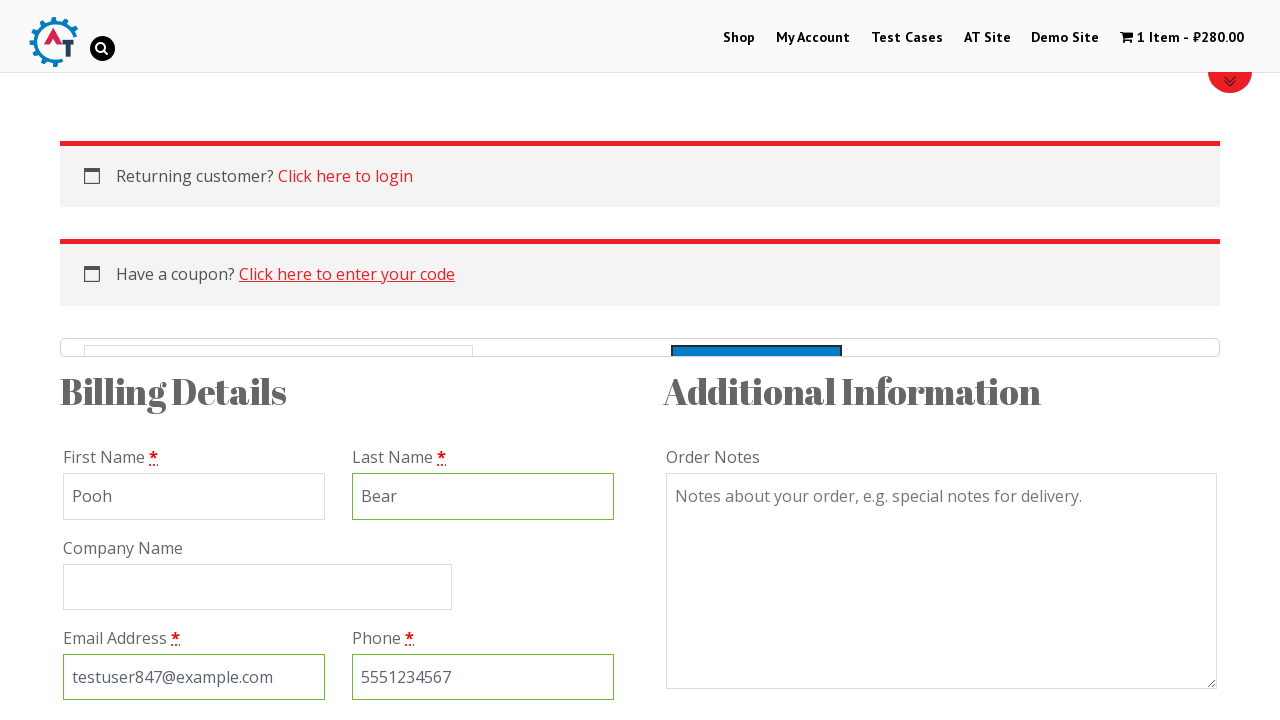

Coupon code field appeared
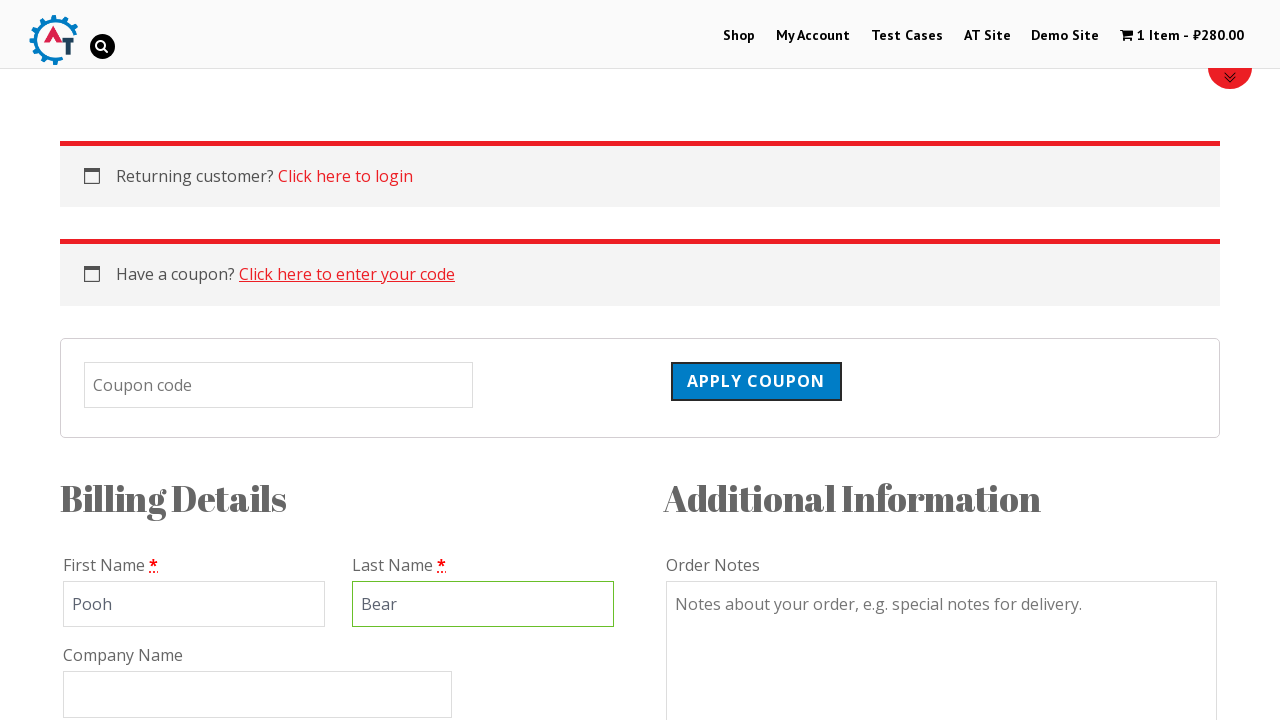

Verified coupon code field is visible
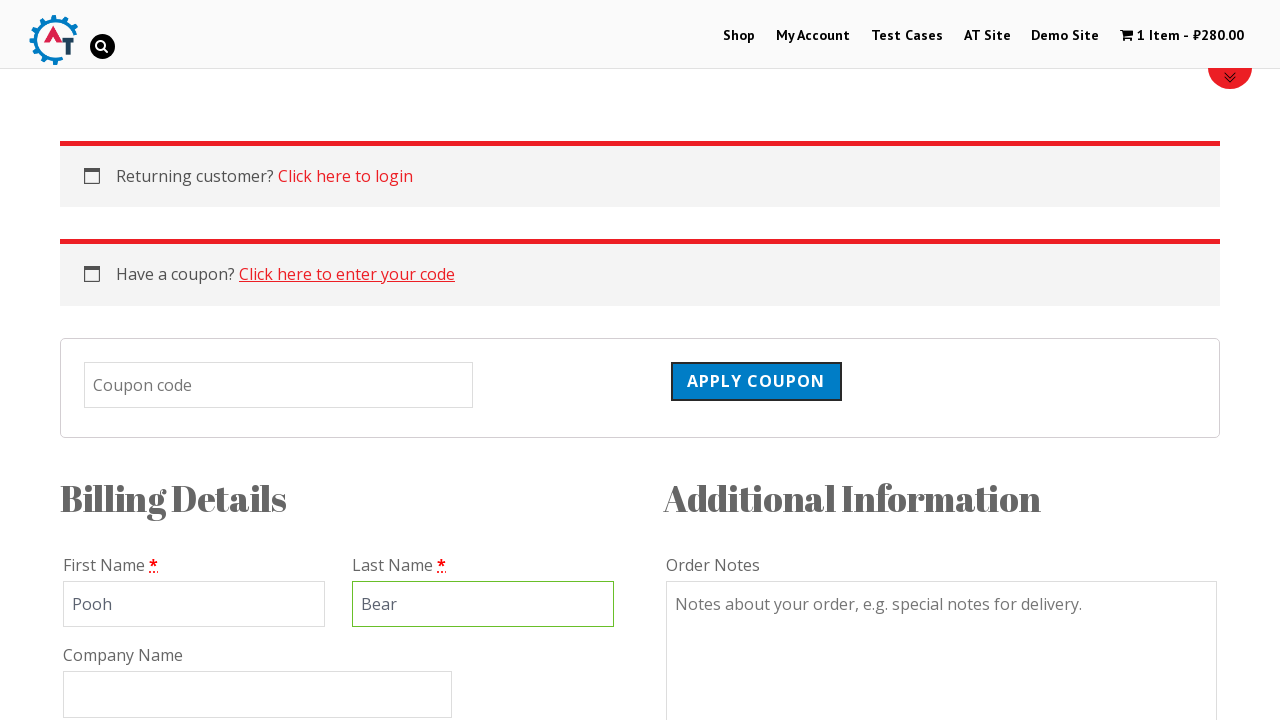

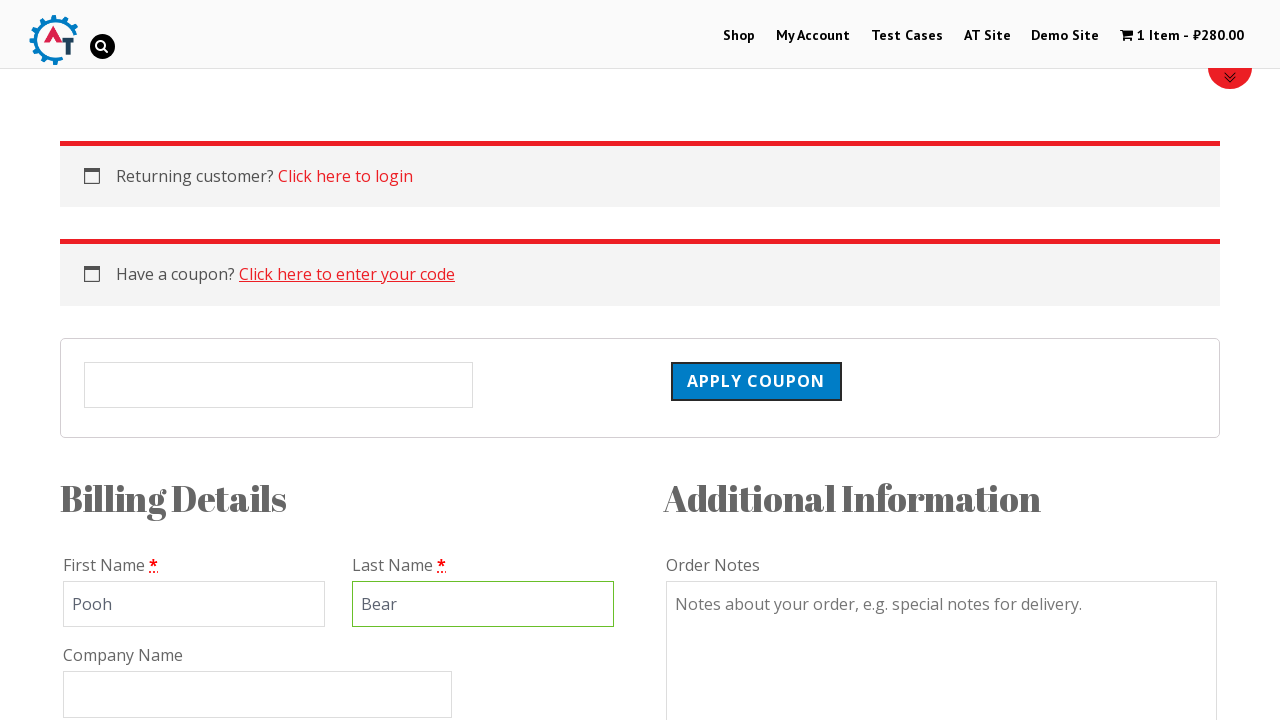